Tests the clear filters functionality by applying multiple filters and then clicking the clear button to reset all filters to default state.

Starting URL: https://hedgehog.cloud/learn/catalog

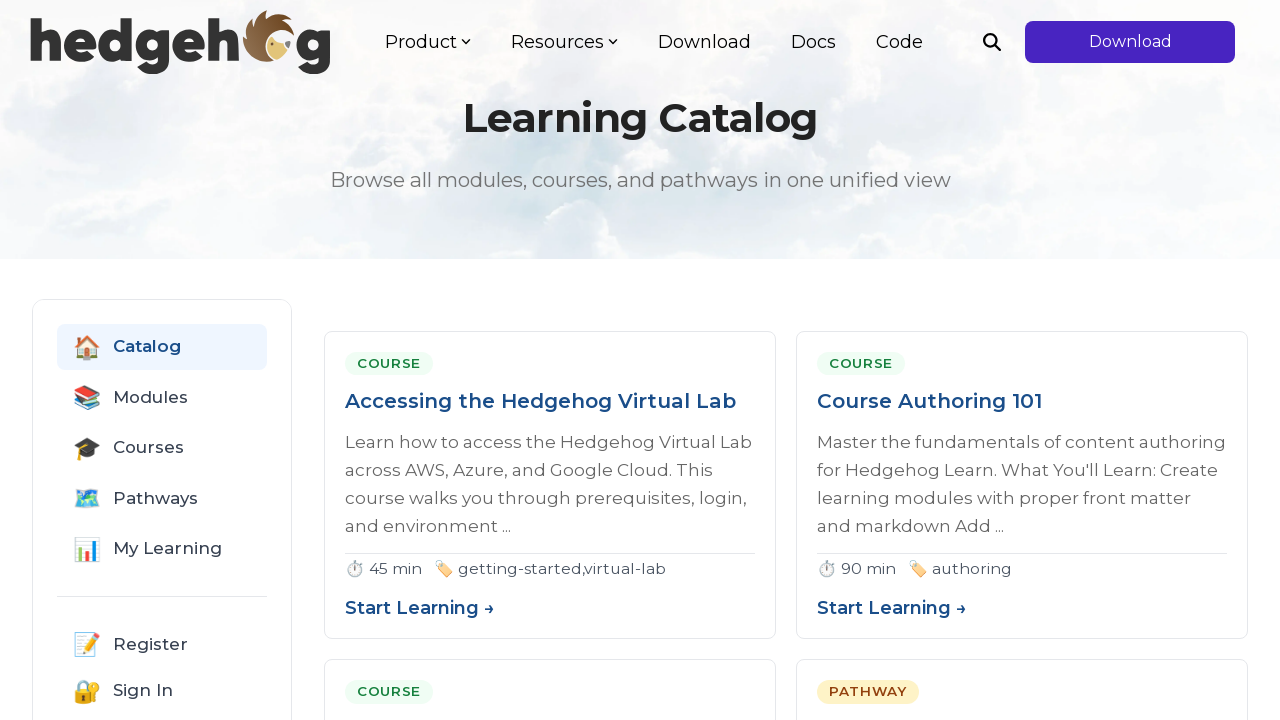

Waited for catalog grid to load
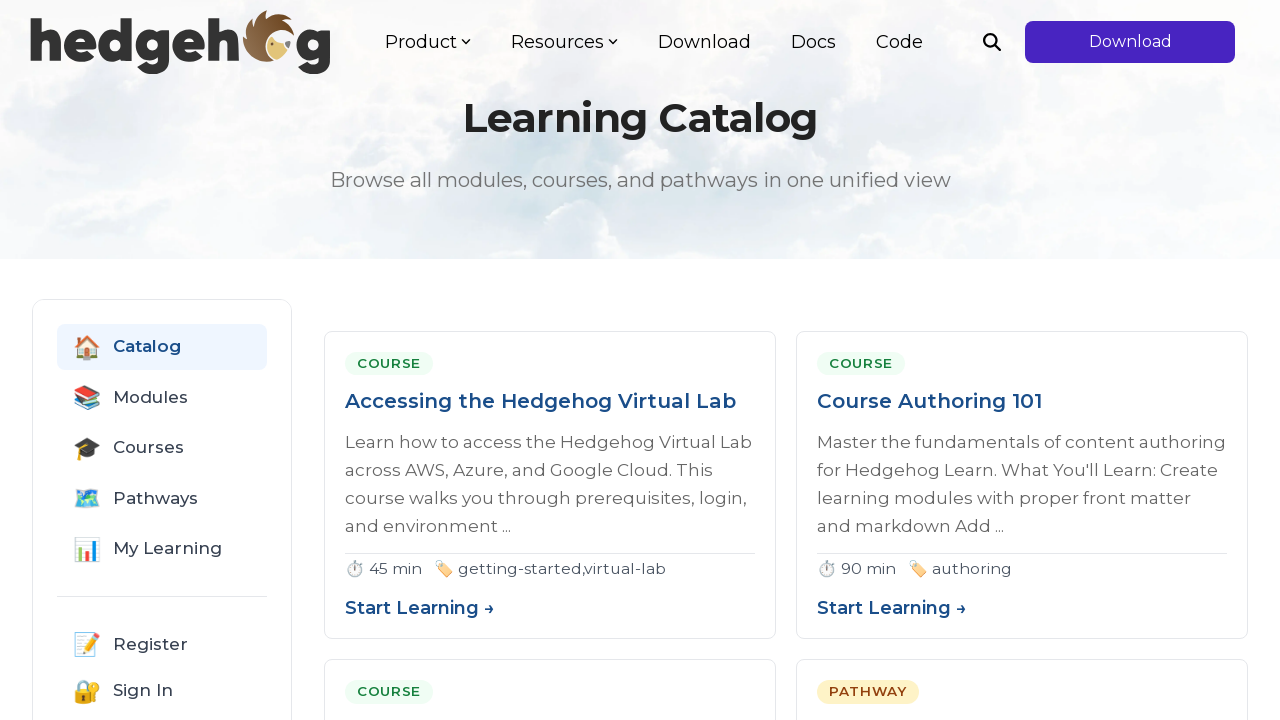

Filled search filter with 'test' on #filter-search
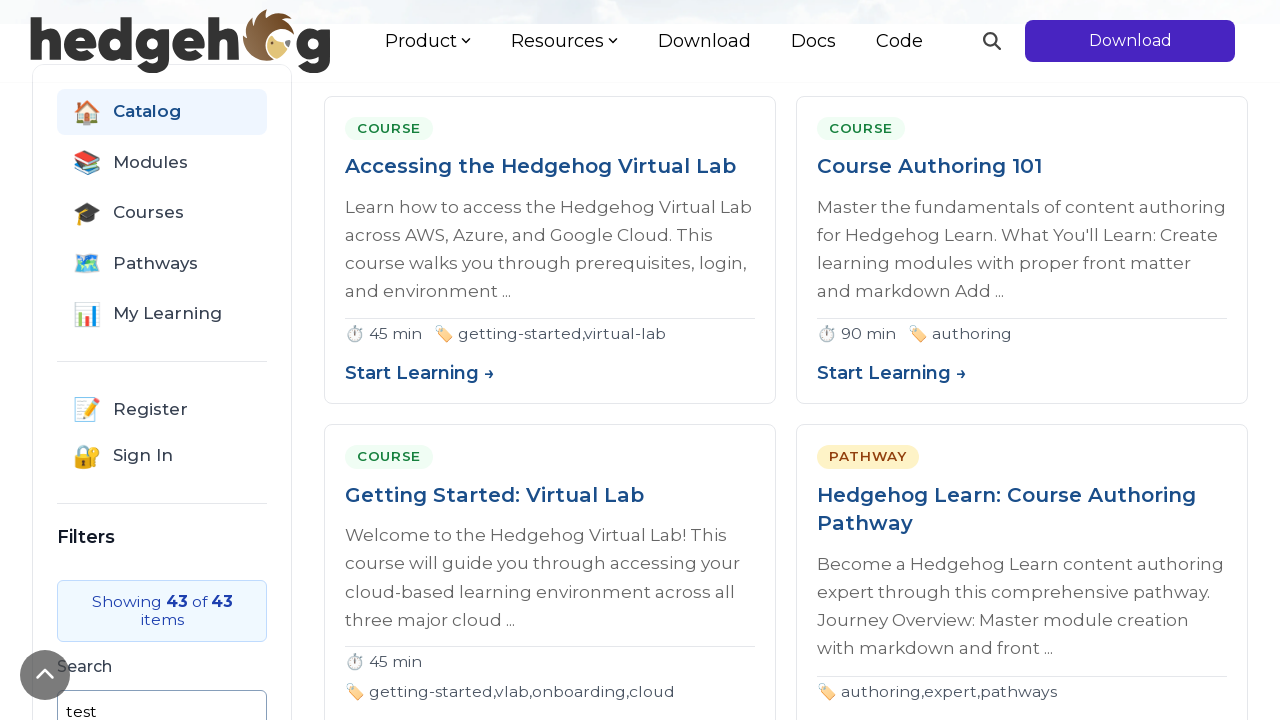

Unchecked 'all' type filter at (65, 400) on input[name="type"][value="all"]
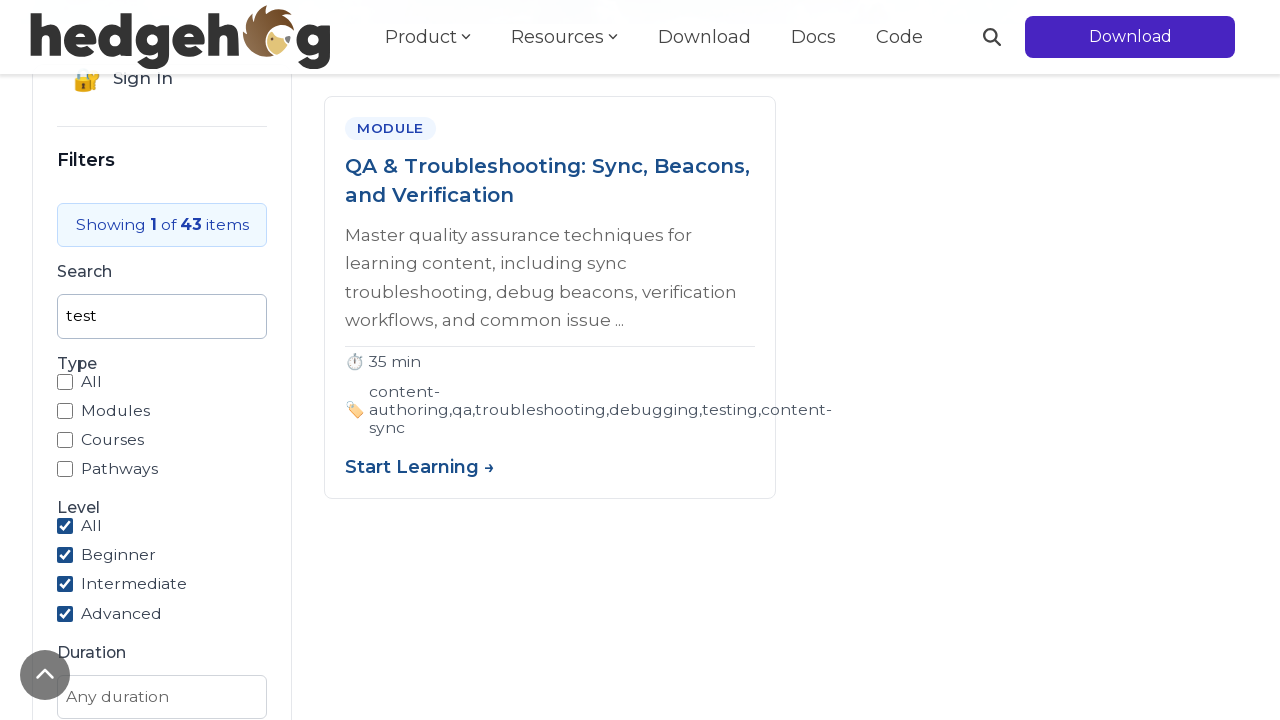

Checked 'module' type filter at (65, 411) on input[name="type"][value="module"]
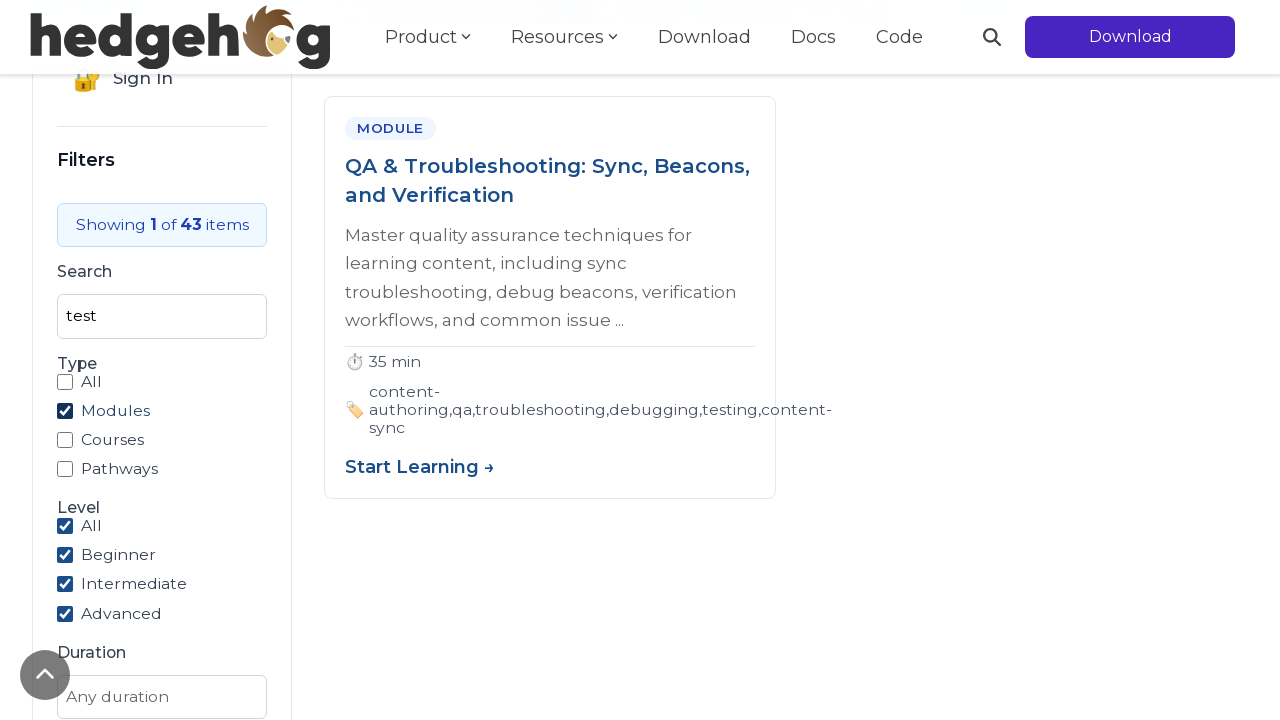

Selected '0-30' duration filter on #filter-duration
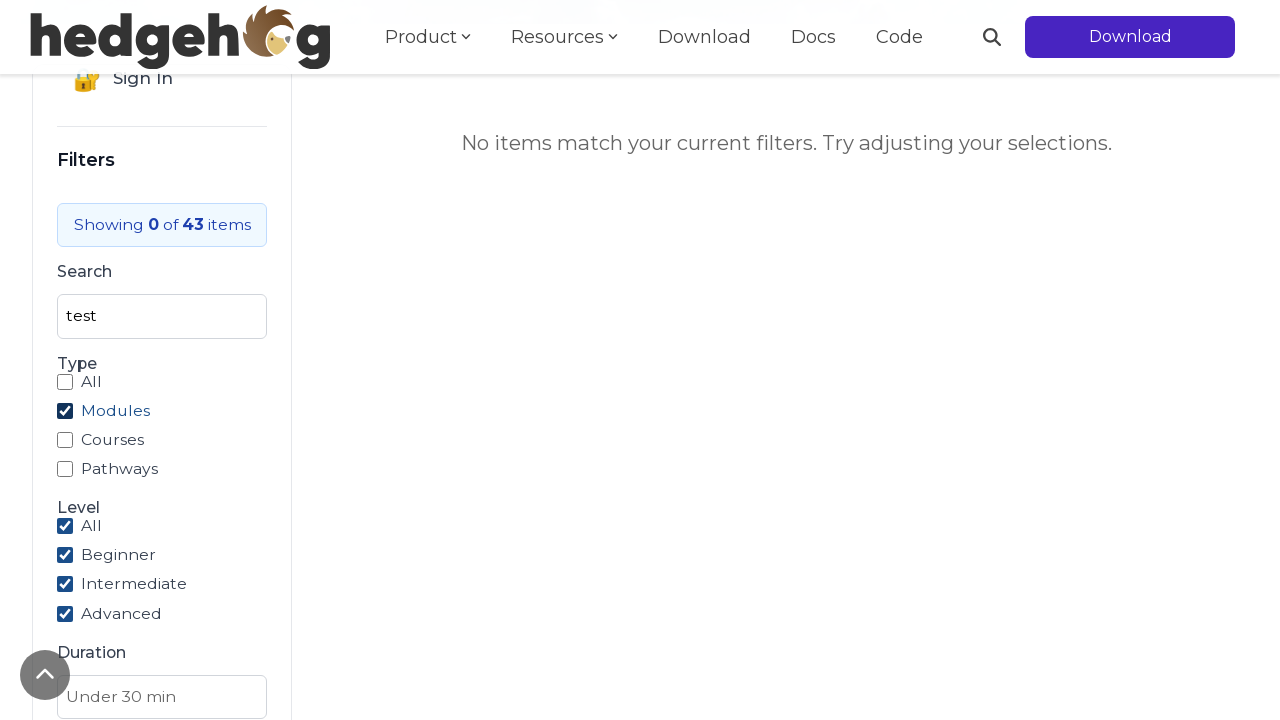

Waited 500ms for filters to apply
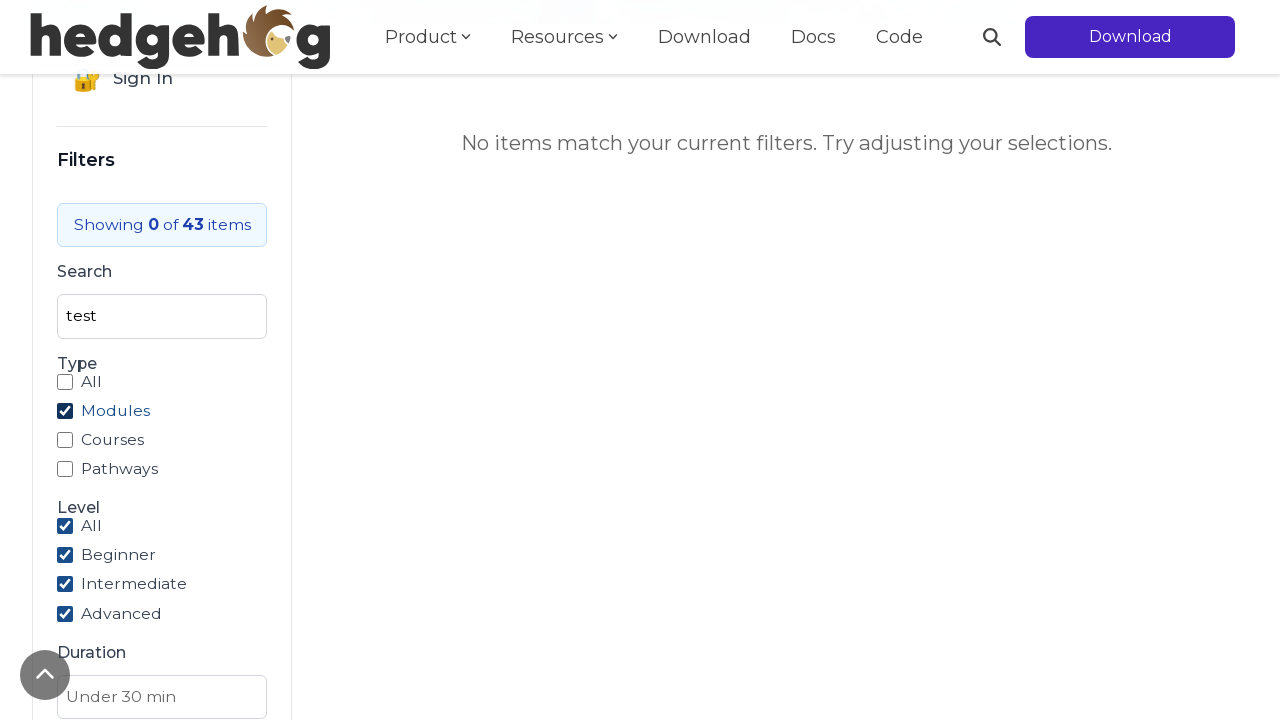

Clicked clear filters button at (162, 691) on #clear-filters
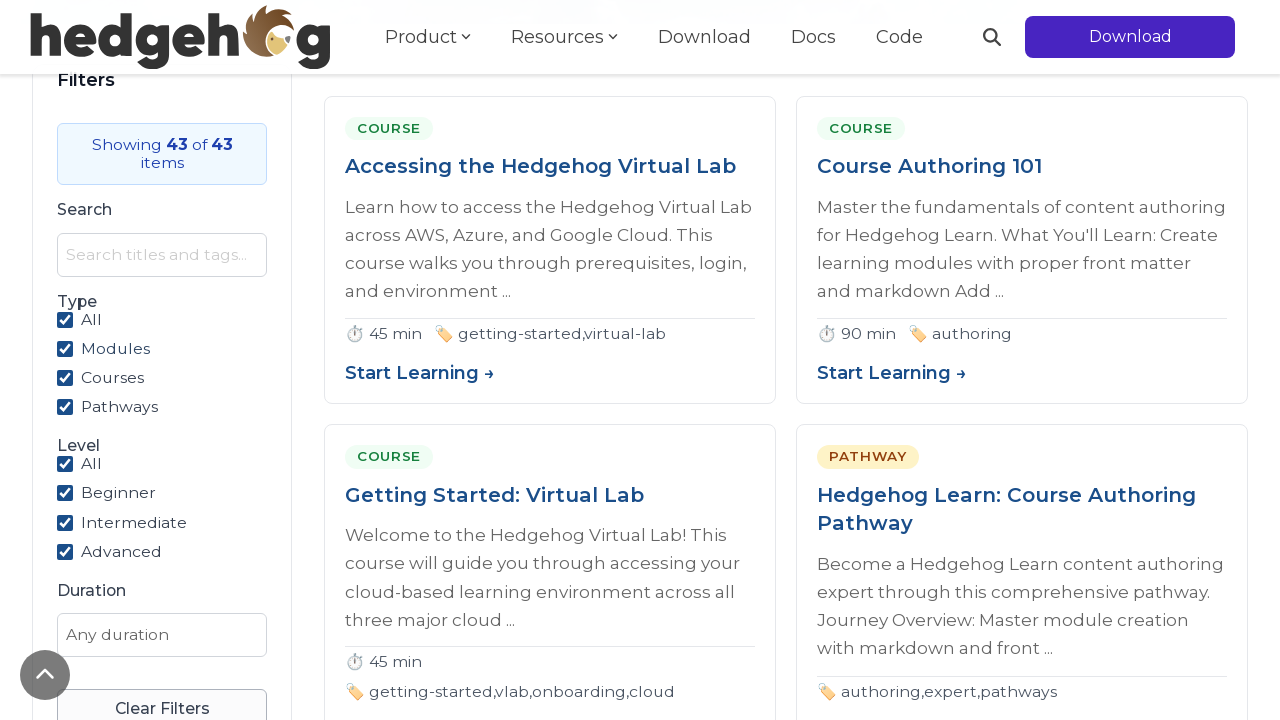

Waited 300ms for filters to clear
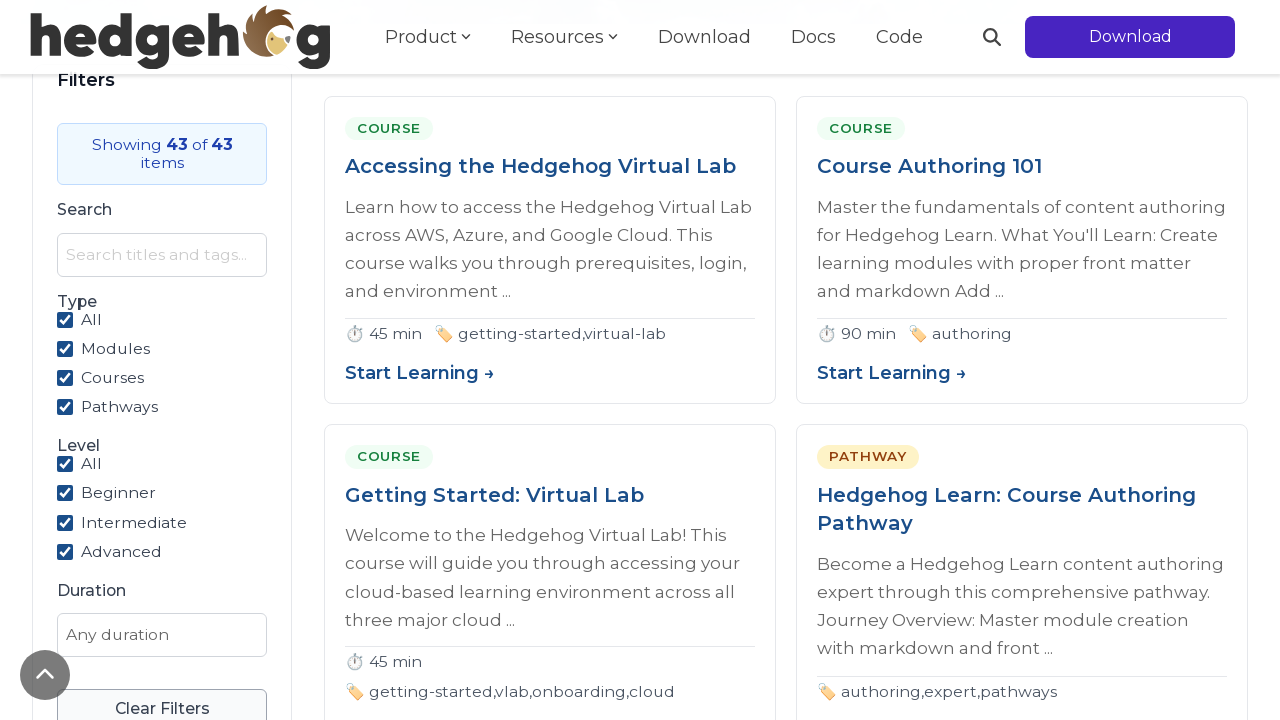

Verified search input was cleared
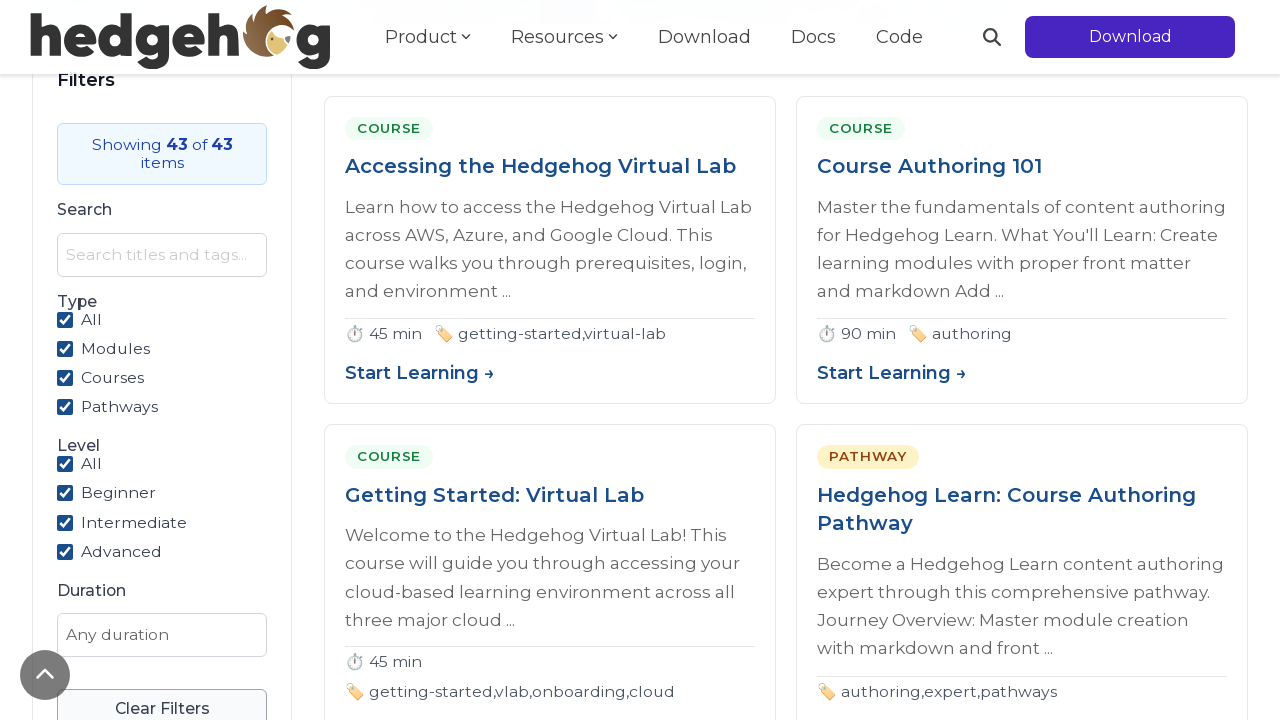

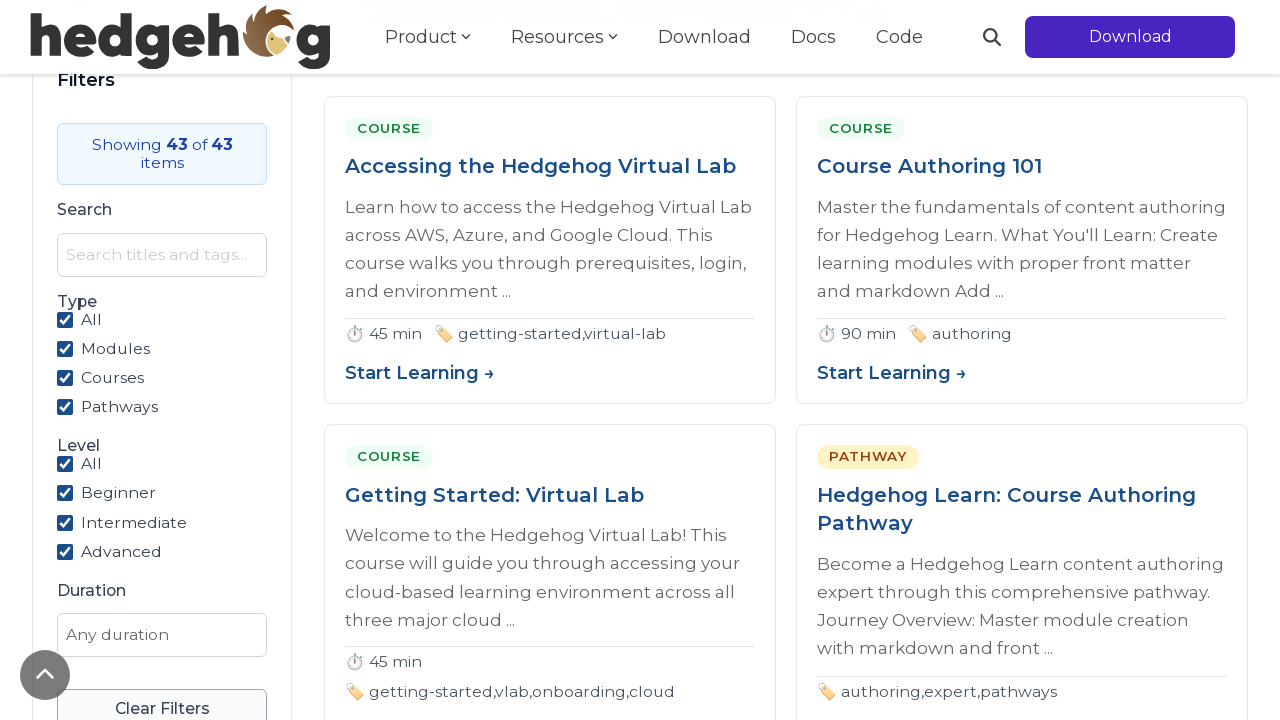